Tests the sorting functionality of a table by clicking on a column header and verifying that the items are sorted correctly, then searches for a specific item and retrieves its price

Starting URL: https://rahulshettyacademy.com/seleniumPractise/#/offers

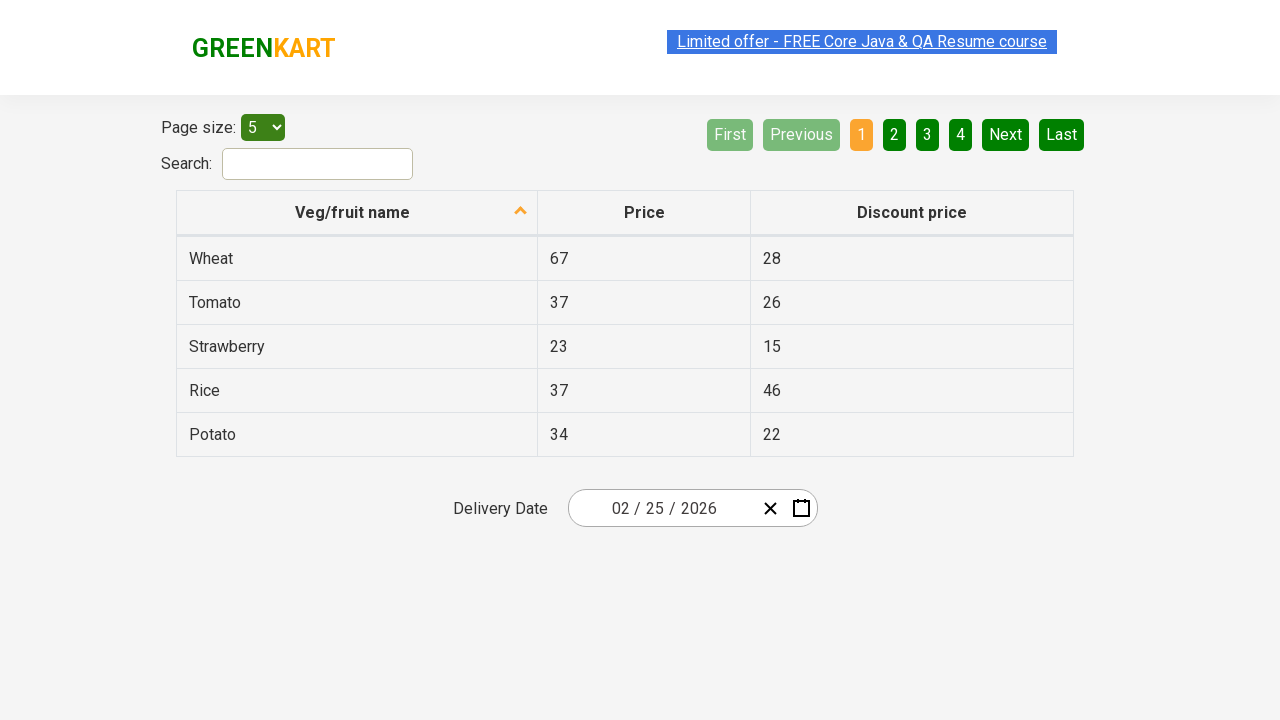

Clicked on first column header to sort table at (357, 213) on xpath=//tr/th[1]
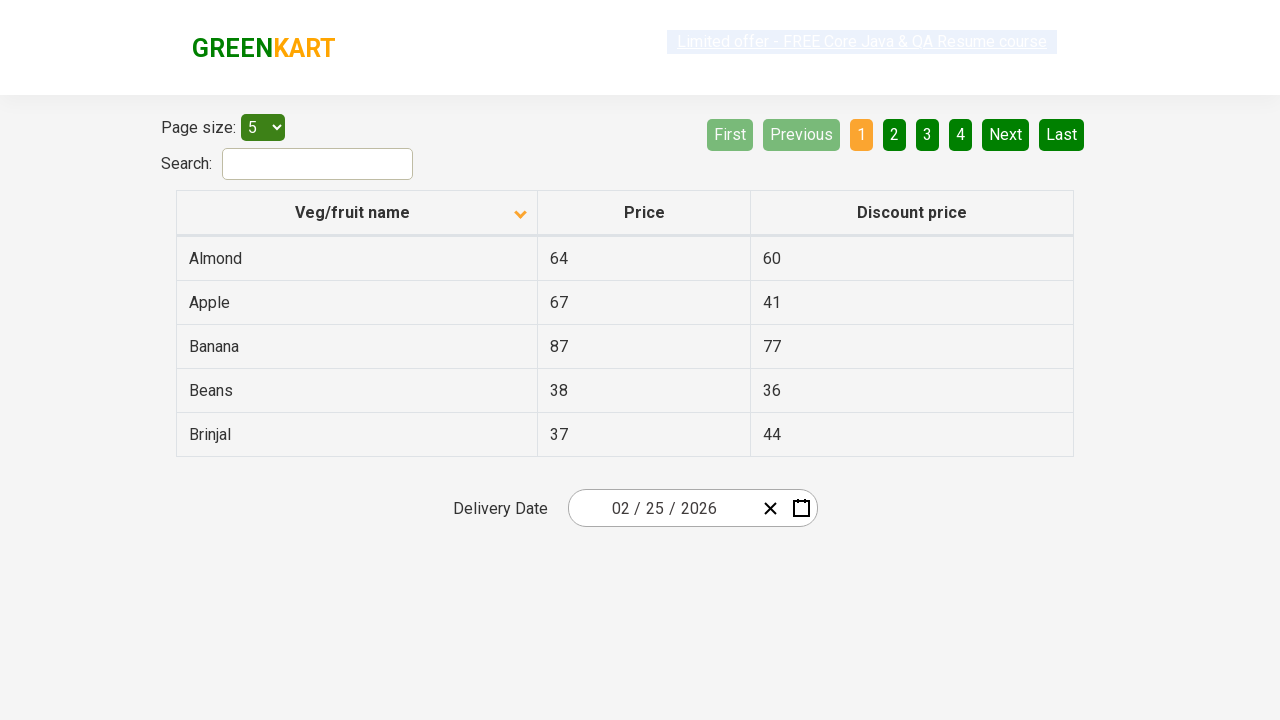

Waited 500ms for table sorting to complete
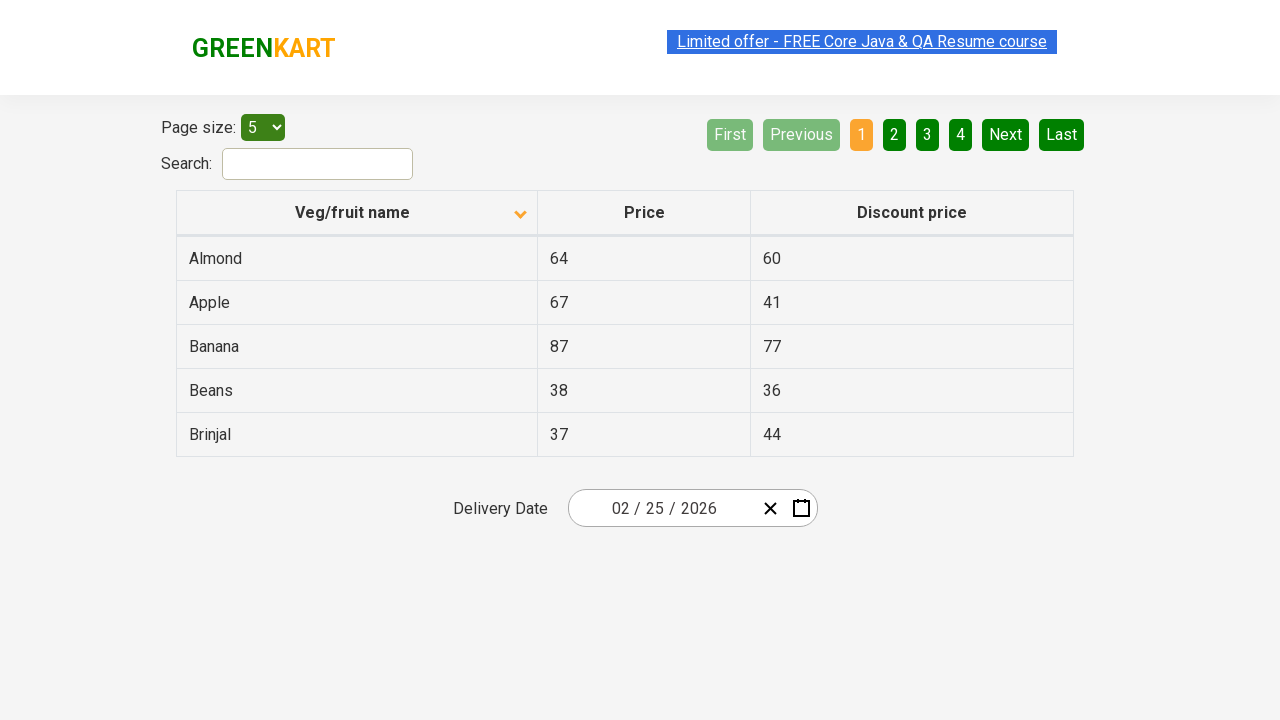

Retrieved all items from first column
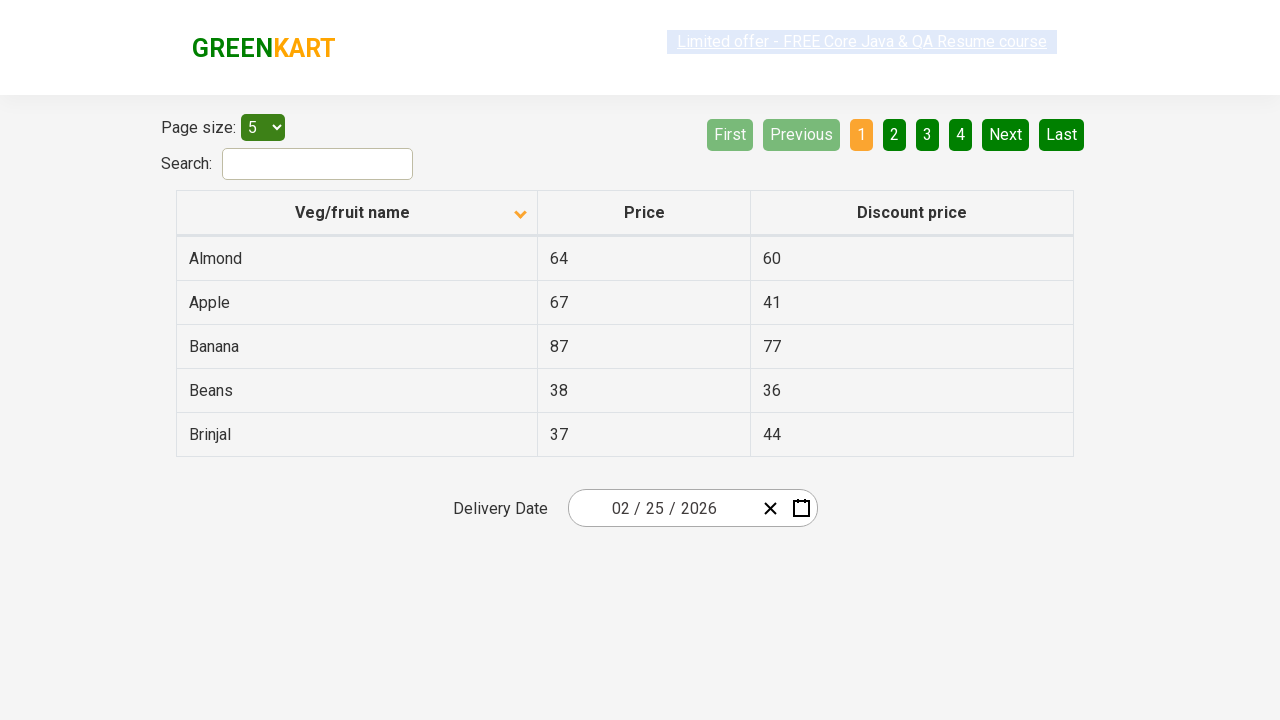

Verified that table items are sorted correctly
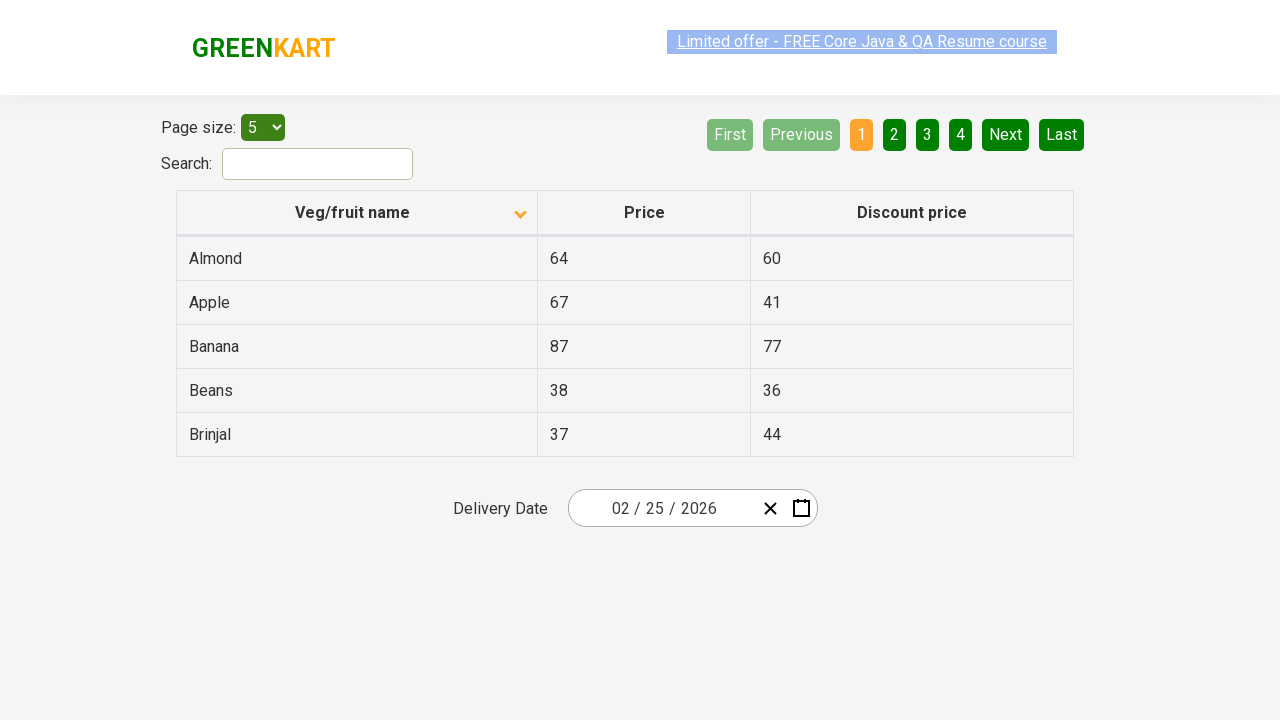

Located table row containing 'Beans'
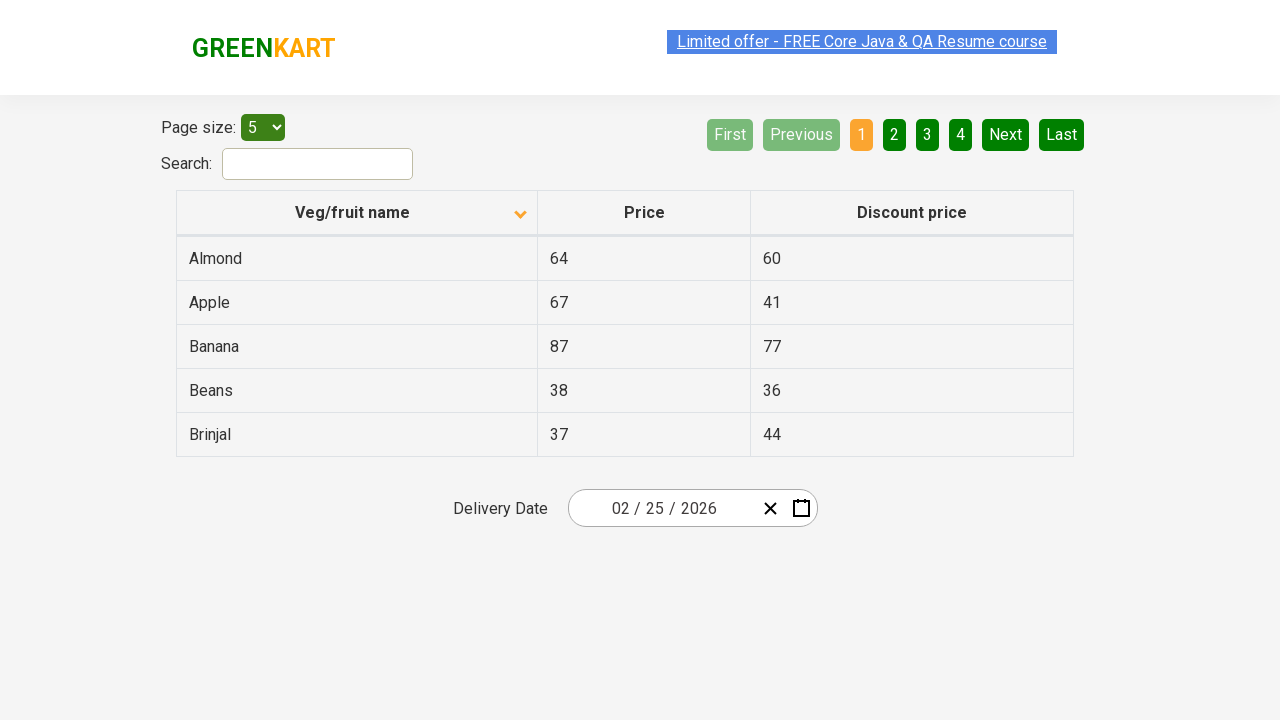

Retrieved price of Beans: 38
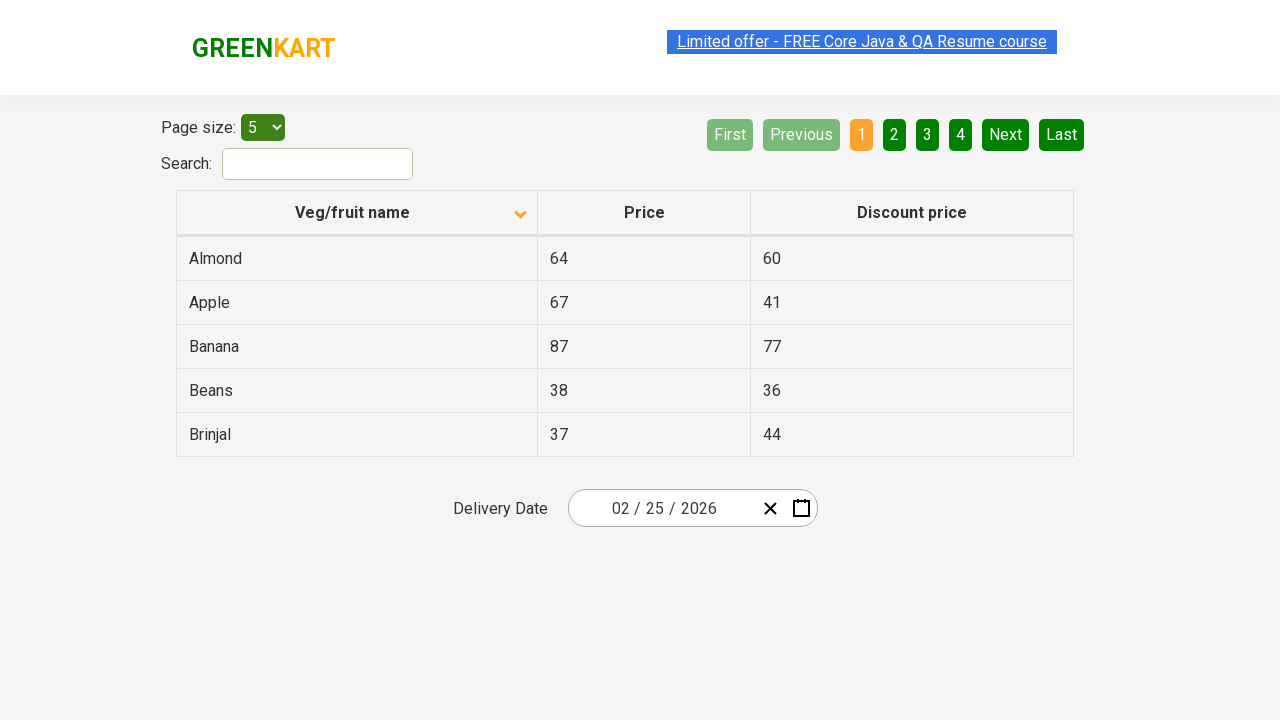

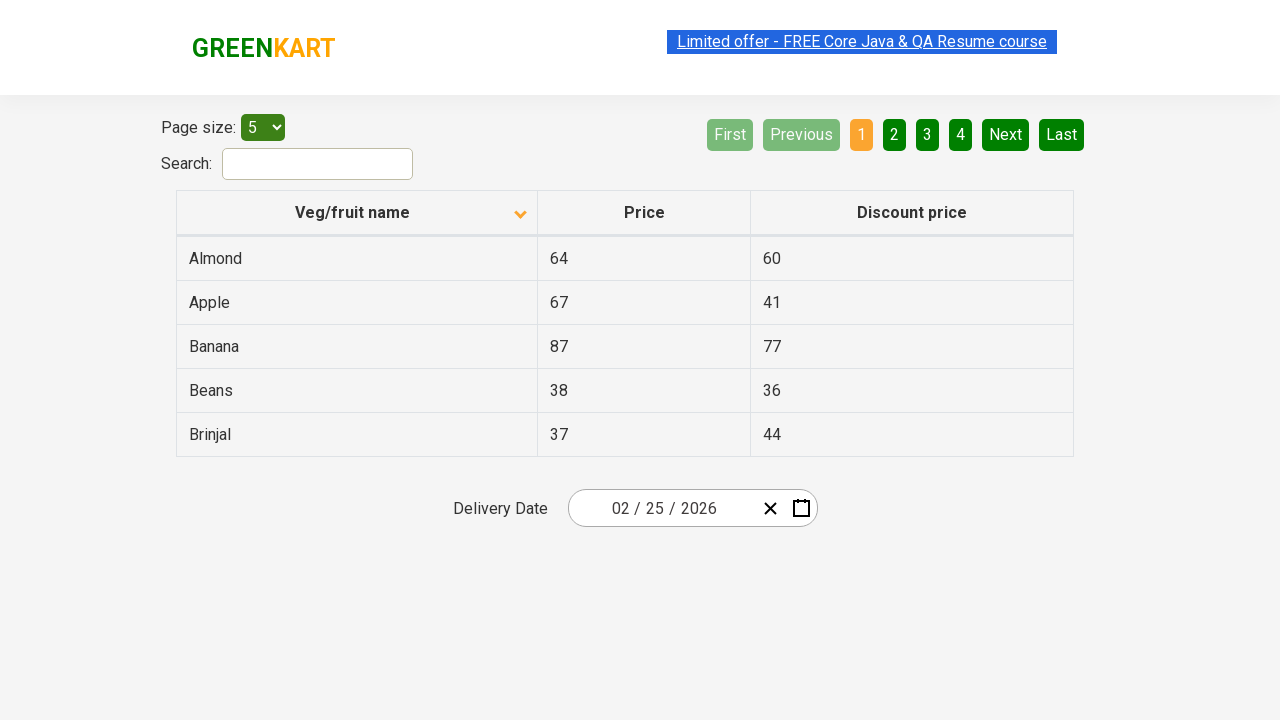